Tests an explicit wait scenario where the script waits for a price to change to $100, then clicks a book button, calculates a mathematical value based on displayed input, enters the answer, and submits the form.

Starting URL: http://suninjuly.github.io/explicit_wait2.html

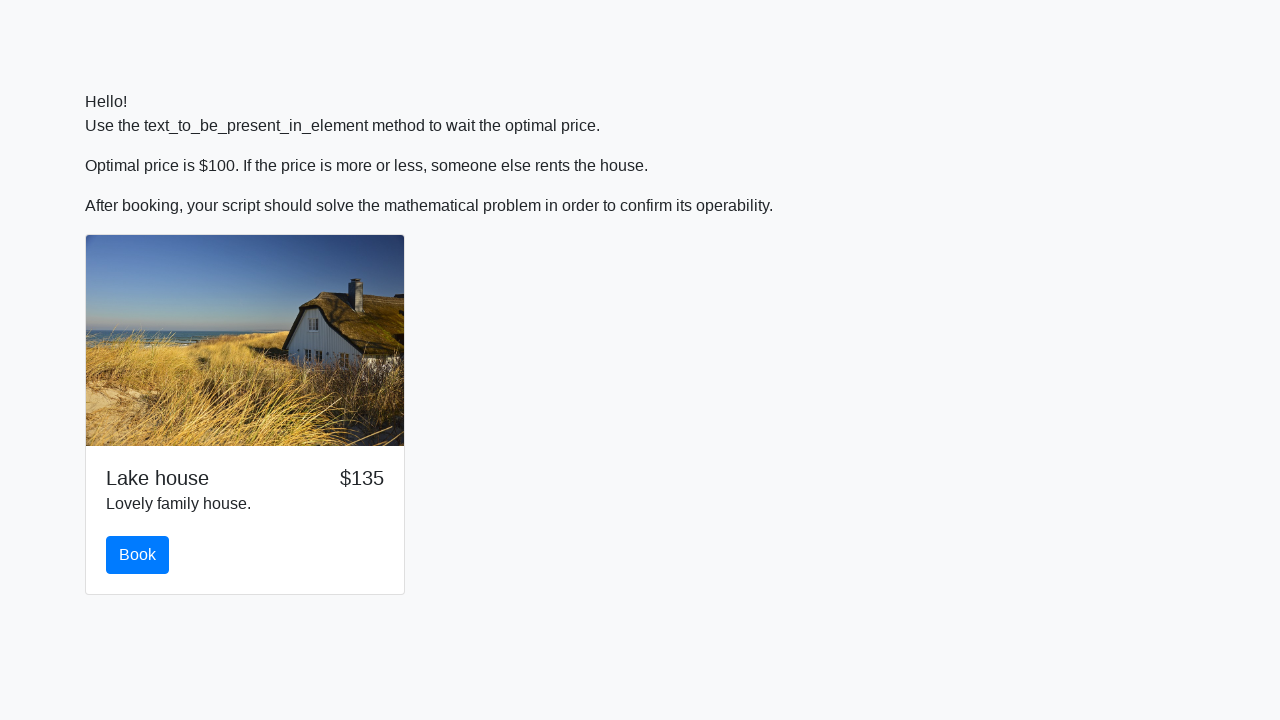

Waited for price to change to $100
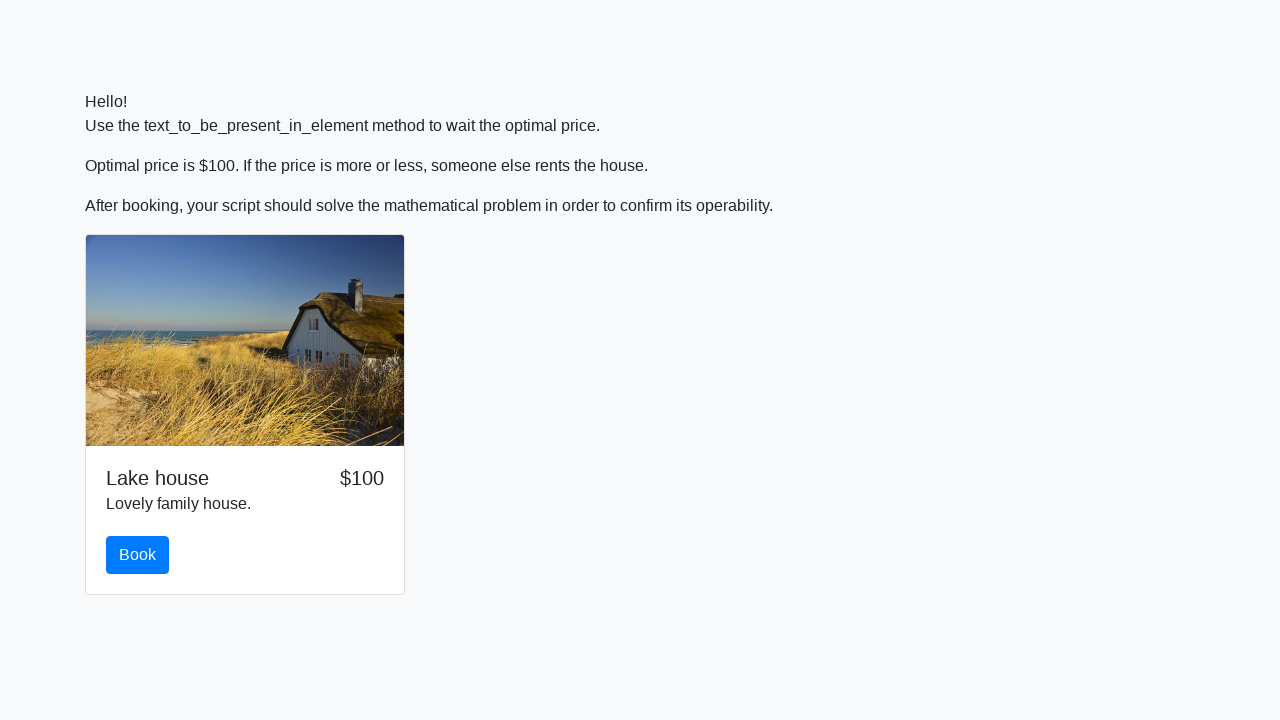

Clicked the book button at (138, 555) on #book
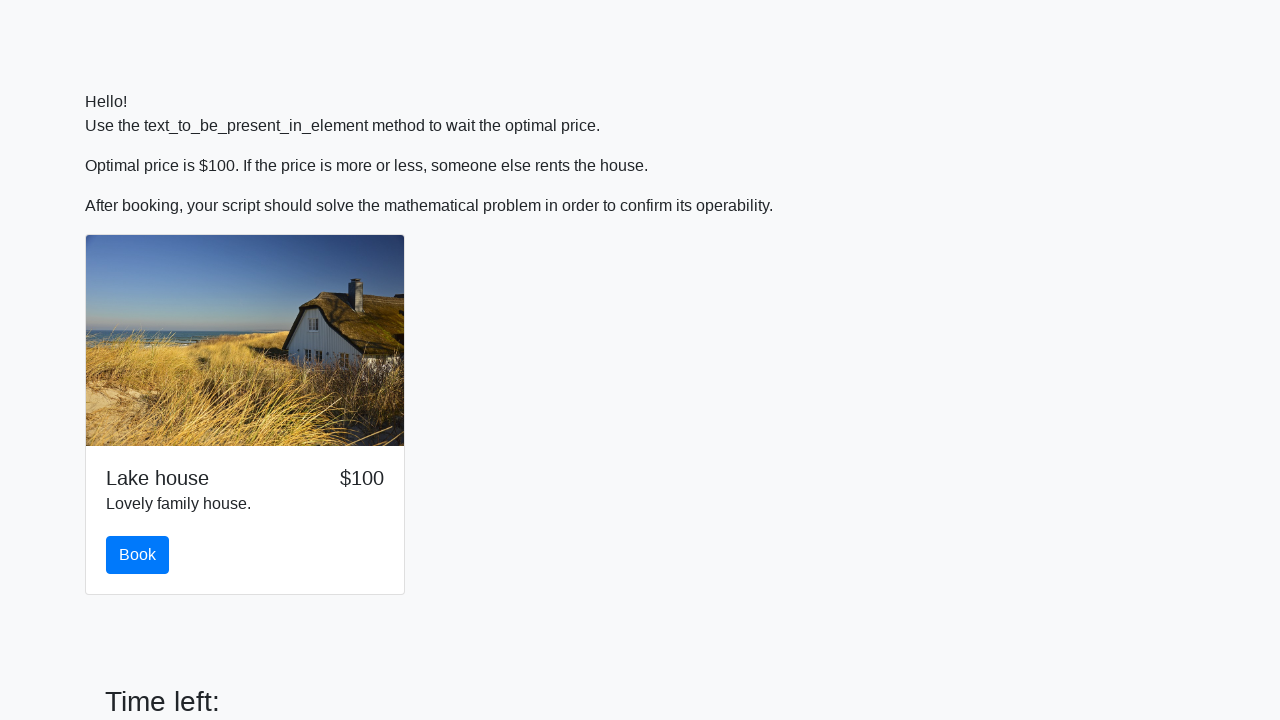

Scrolled to the solve element
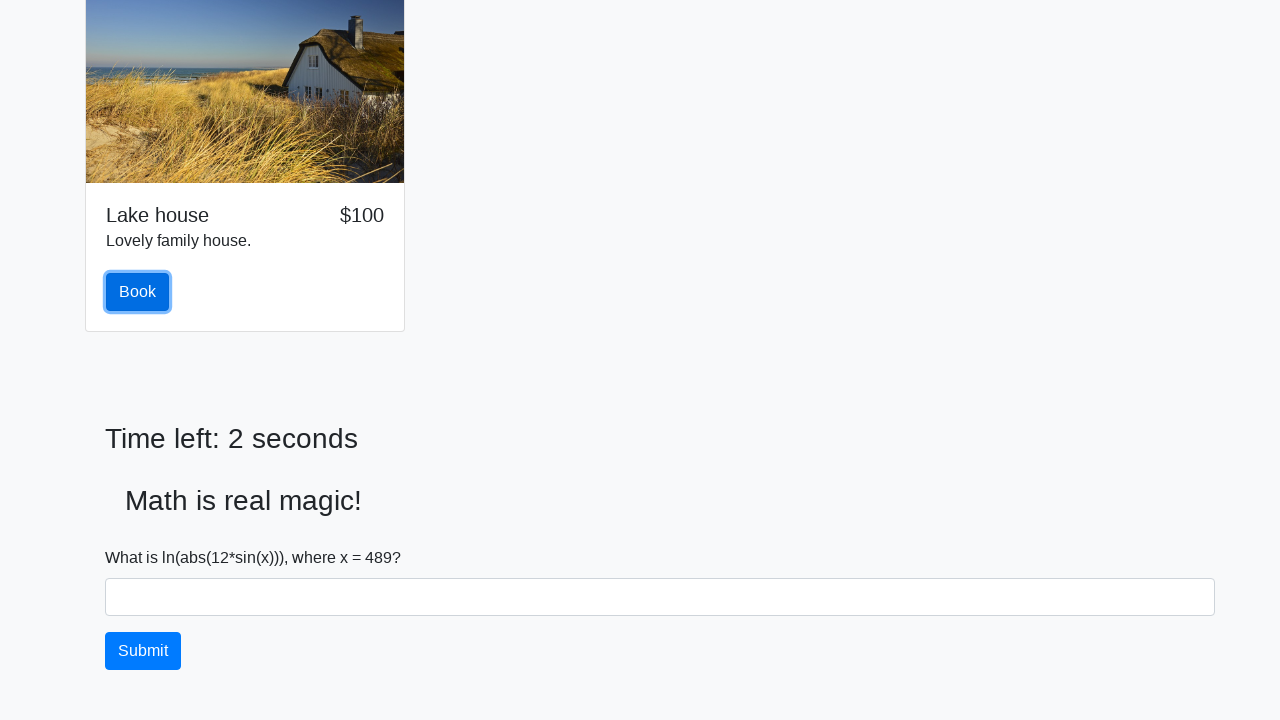

Retrieved input value: 489
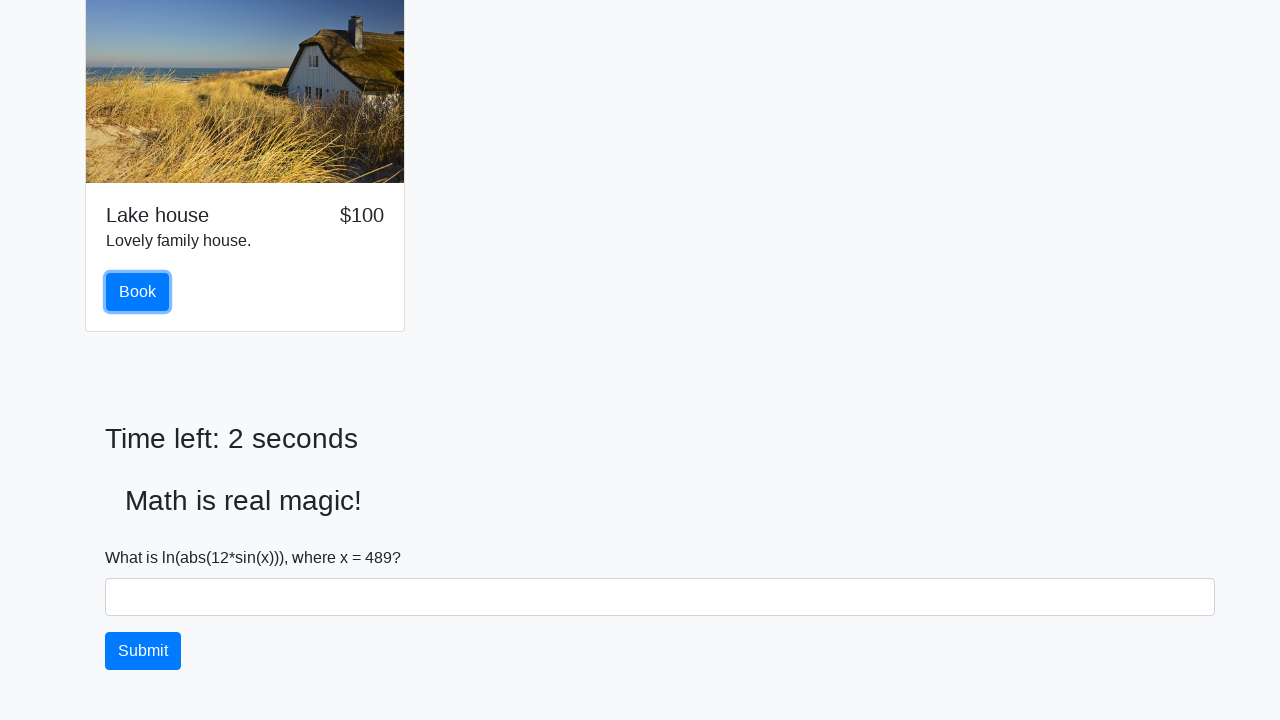

Calculated mathematical answer: 2.3637676777868553
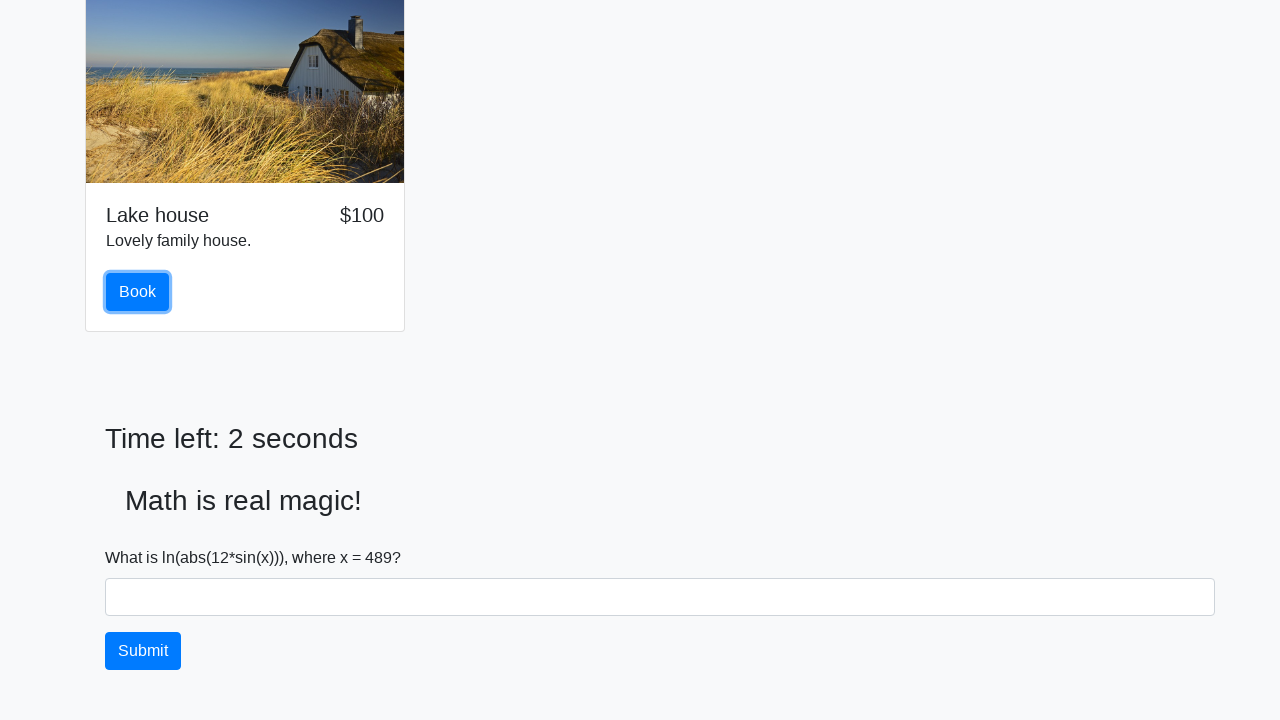

Entered calculated answer into form field on #answer
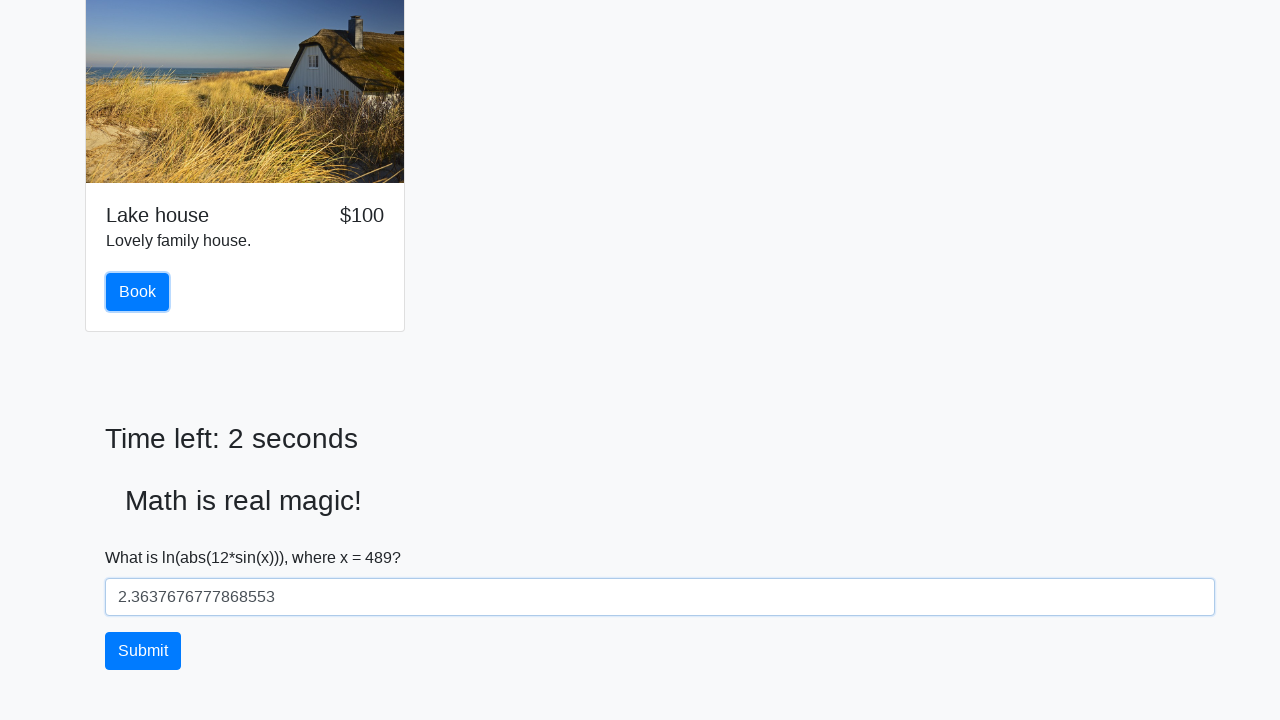

Clicked the solve button to submit form at (143, 651) on #solve
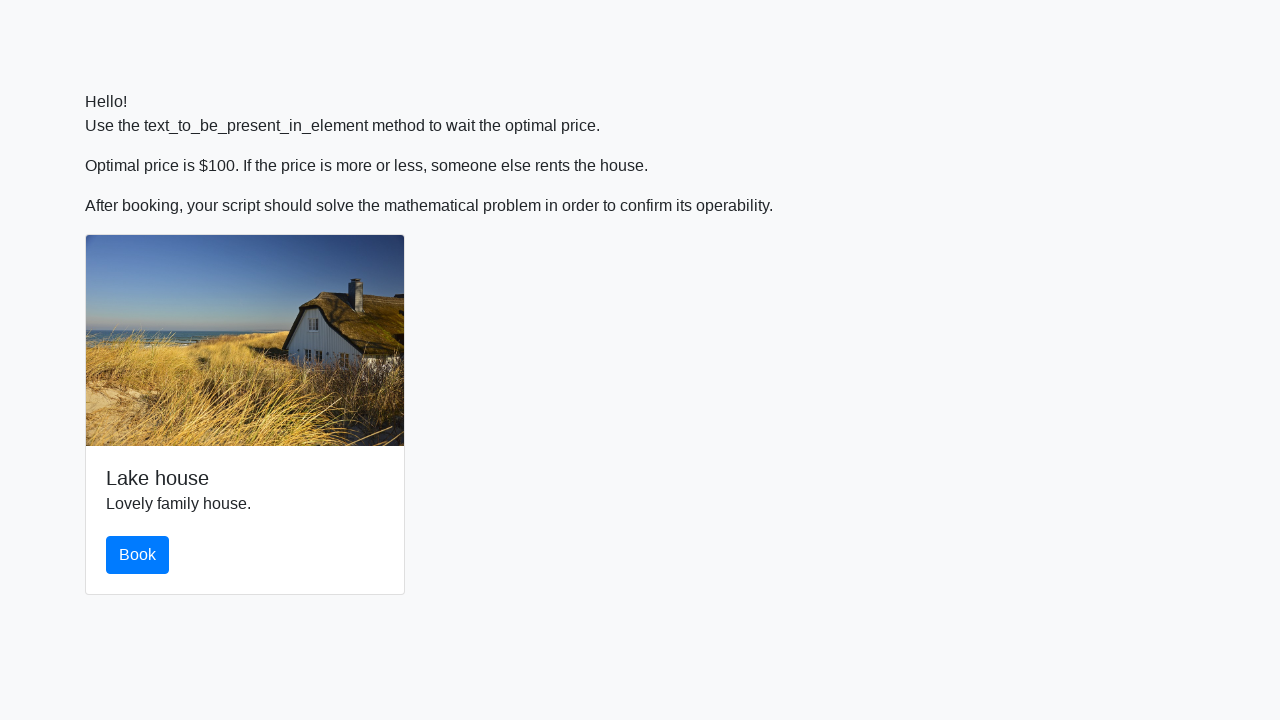

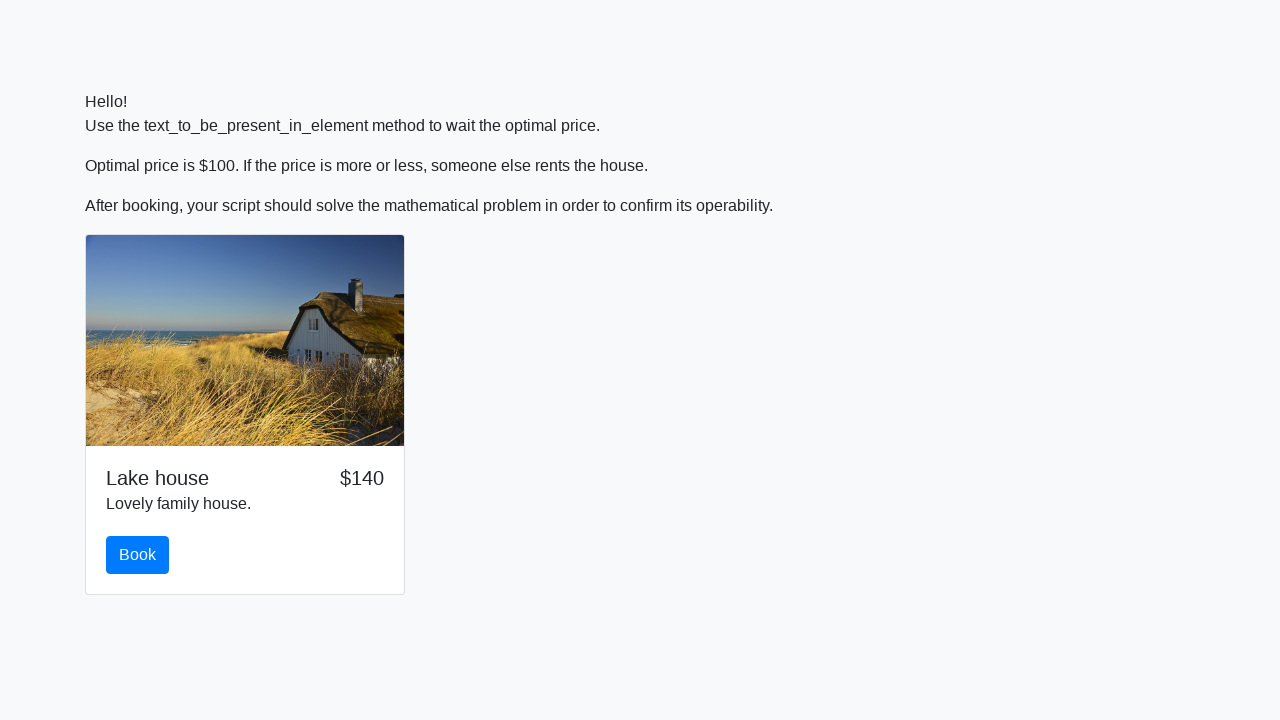